Tests the search functionality on a class webpage by searching for "UML" and verifying that "Modelling with UML diagrams" appears in the results.

Starting URL: https://maciejskorski.github.io/software_engineering

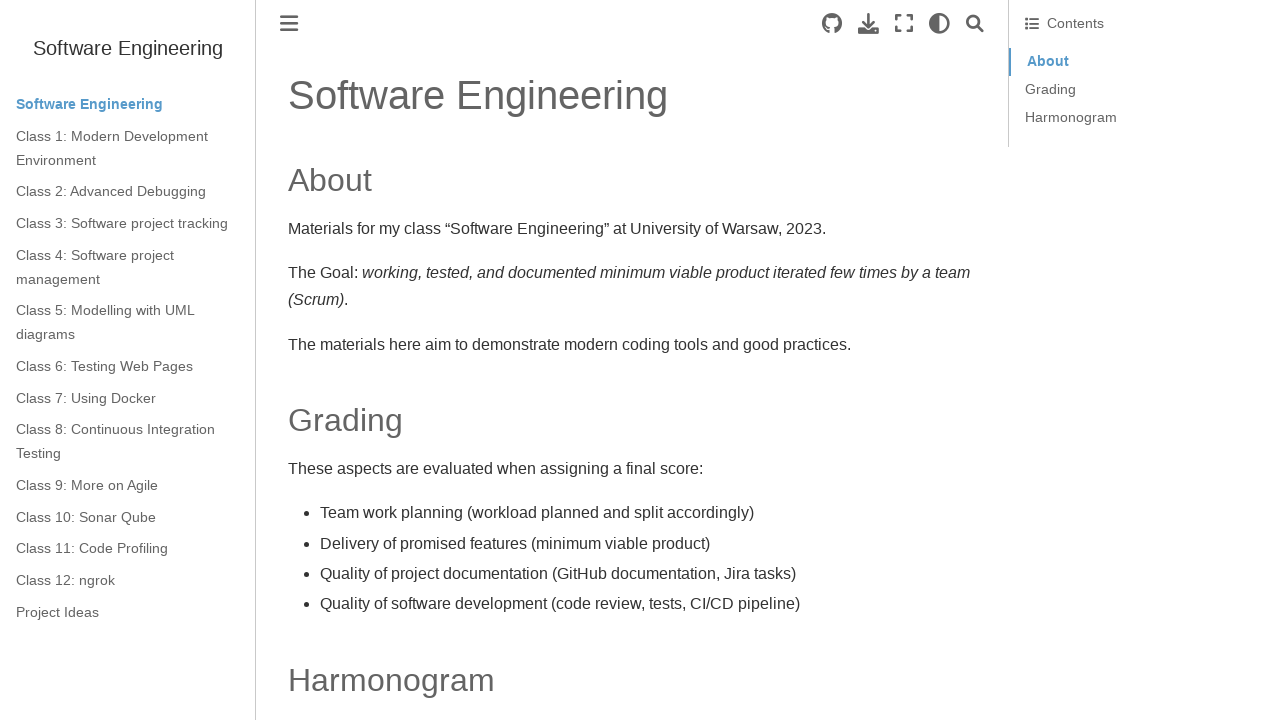

Clicked search button to enable search at (975, 24) on .search-button
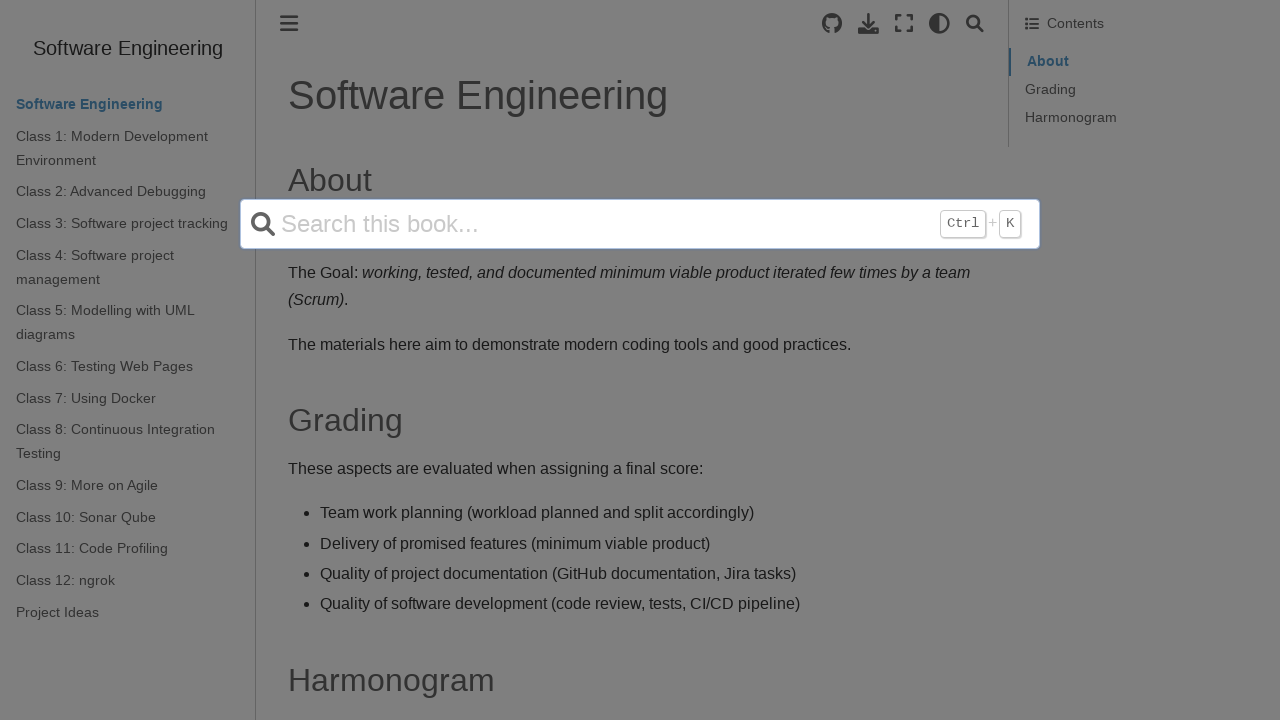

Filled search input with 'UML' on input[name='q']
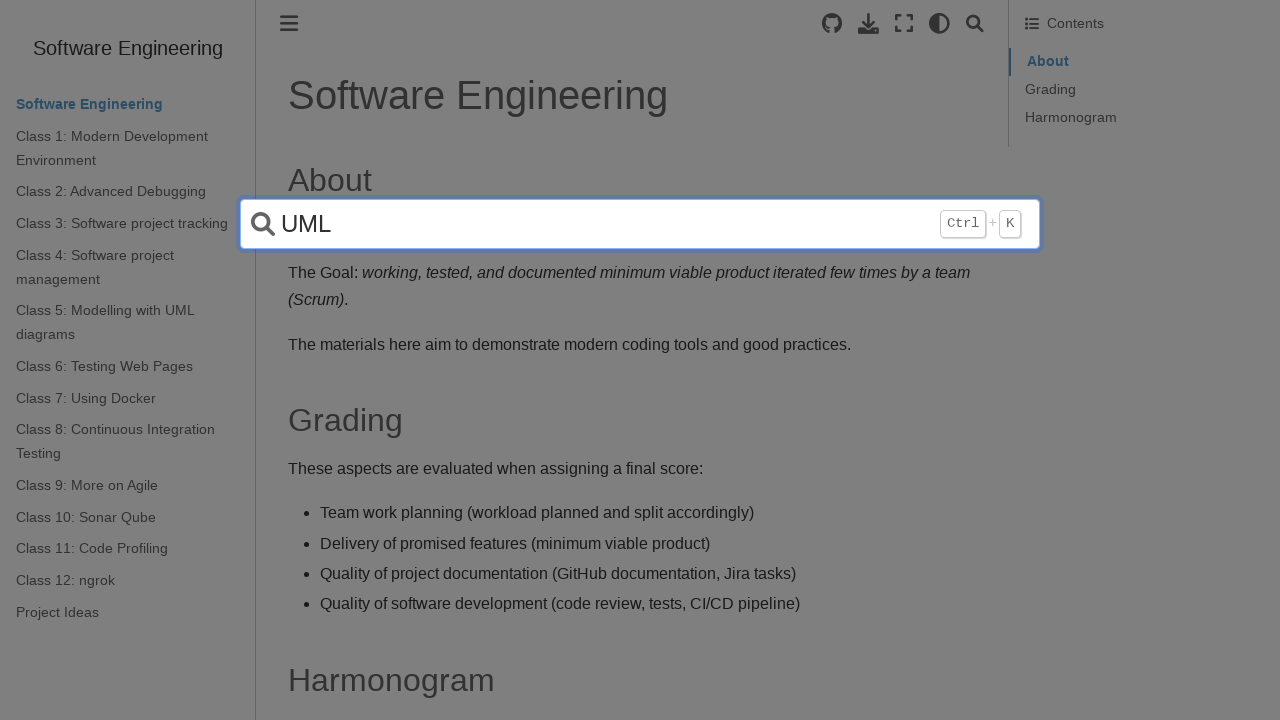

Pressed Enter to submit search query on input[name='q']
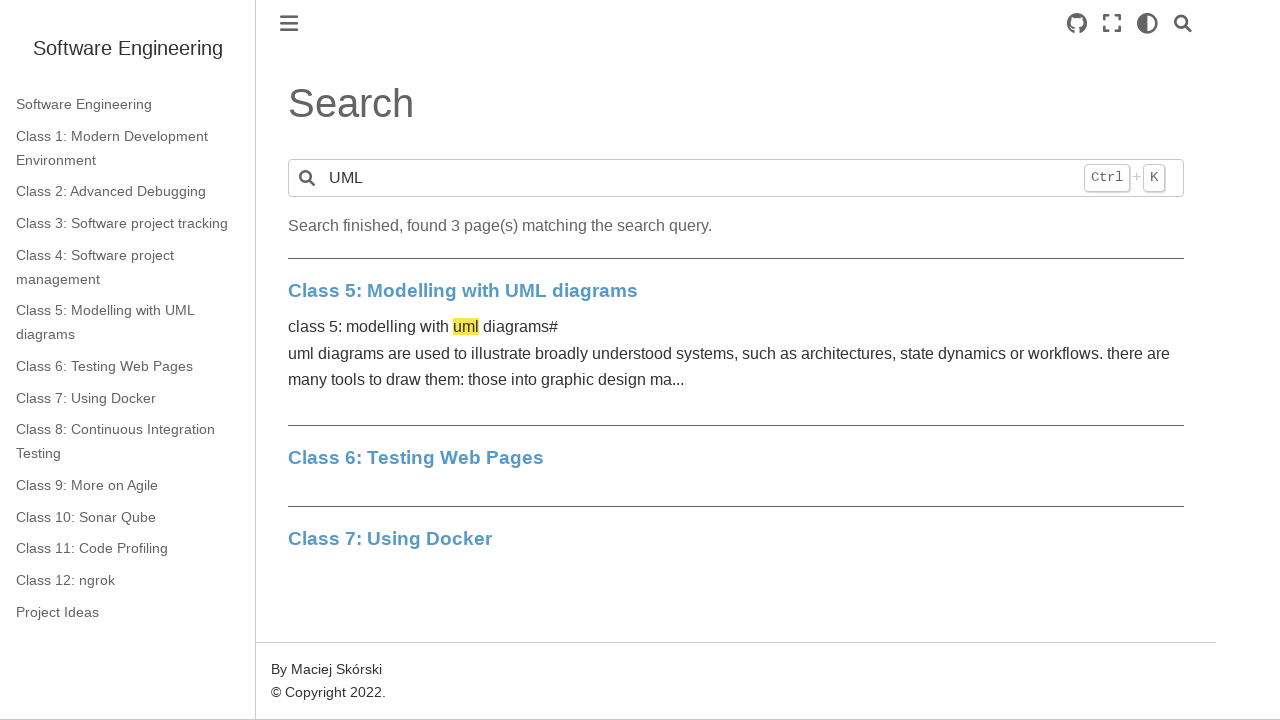

Waited for network idle state - search results loaded
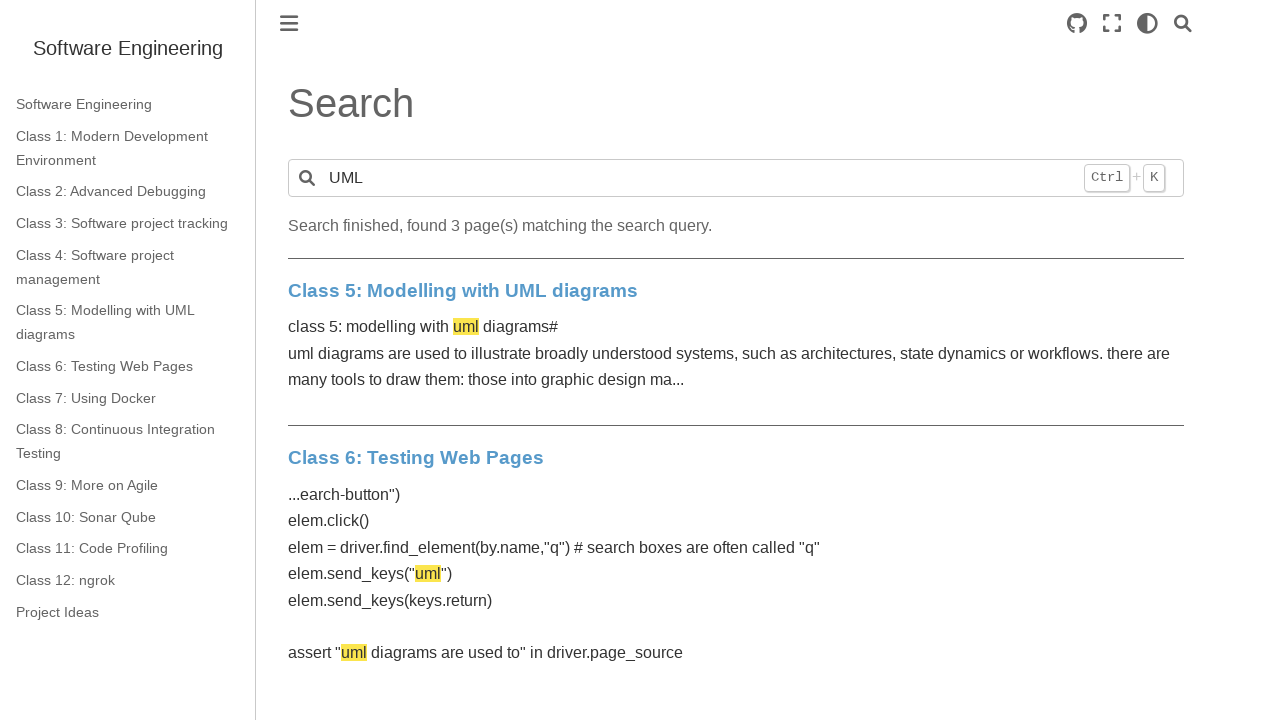

Verified 'Modelling with UML diagrams' appears in search results
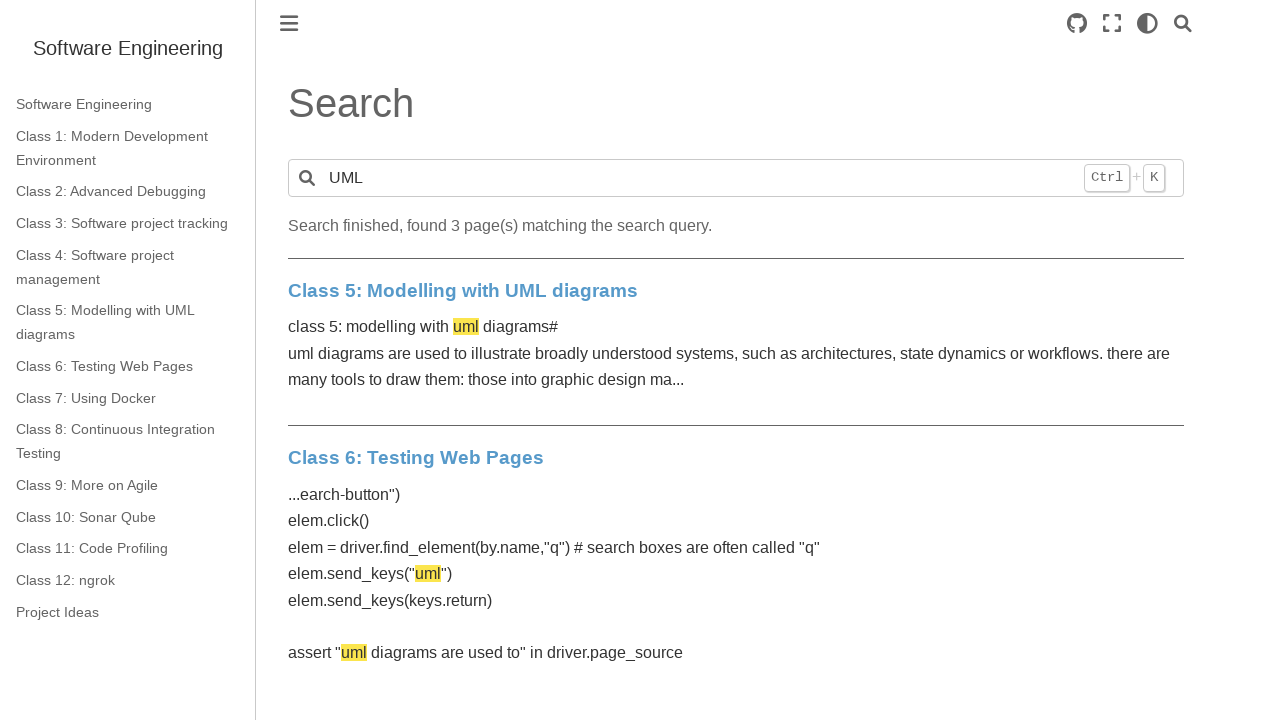

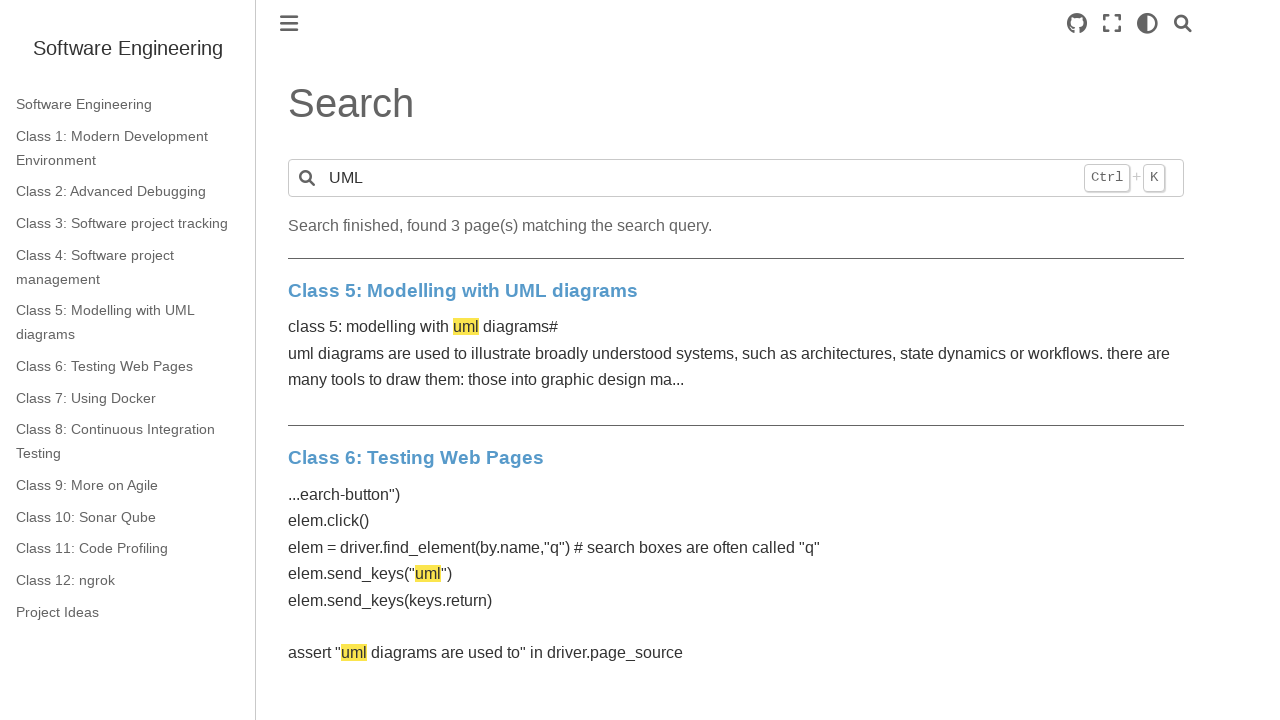